Navigates to anhtester.com and clicks on the 'Website Testing' heading element

Starting URL: https://anhtester.com

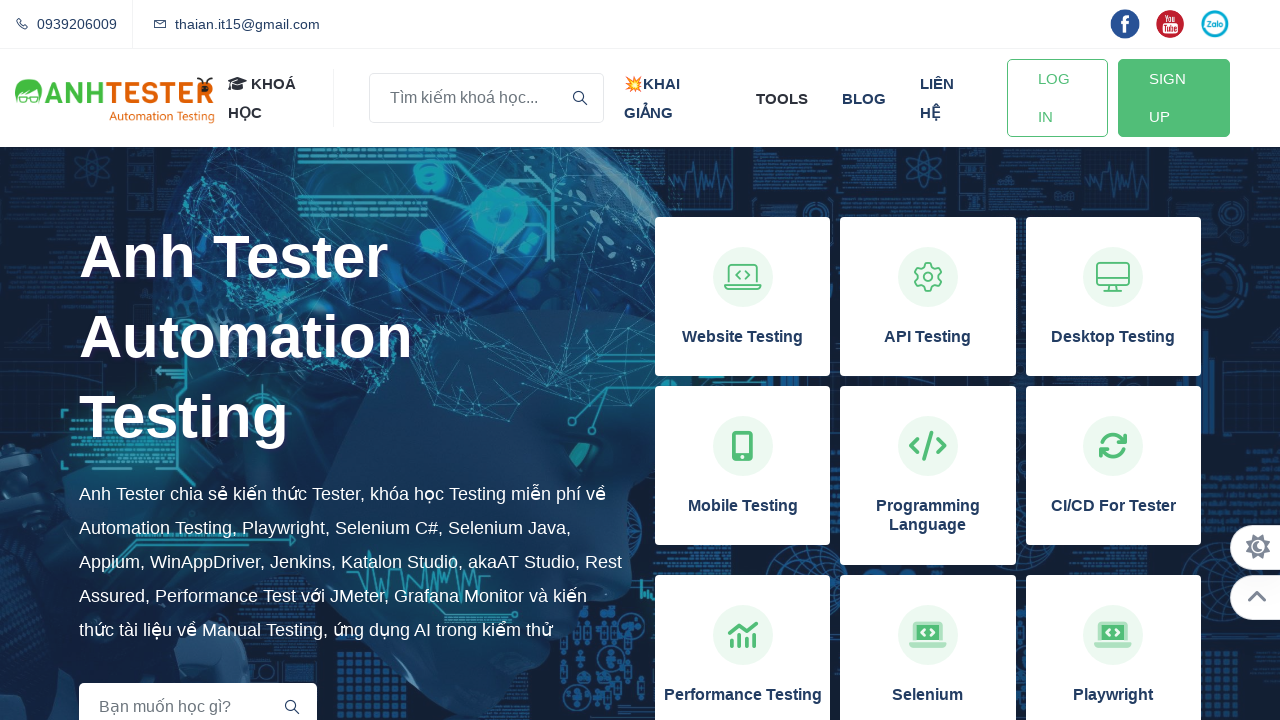

Navigated to https://anhtester.com
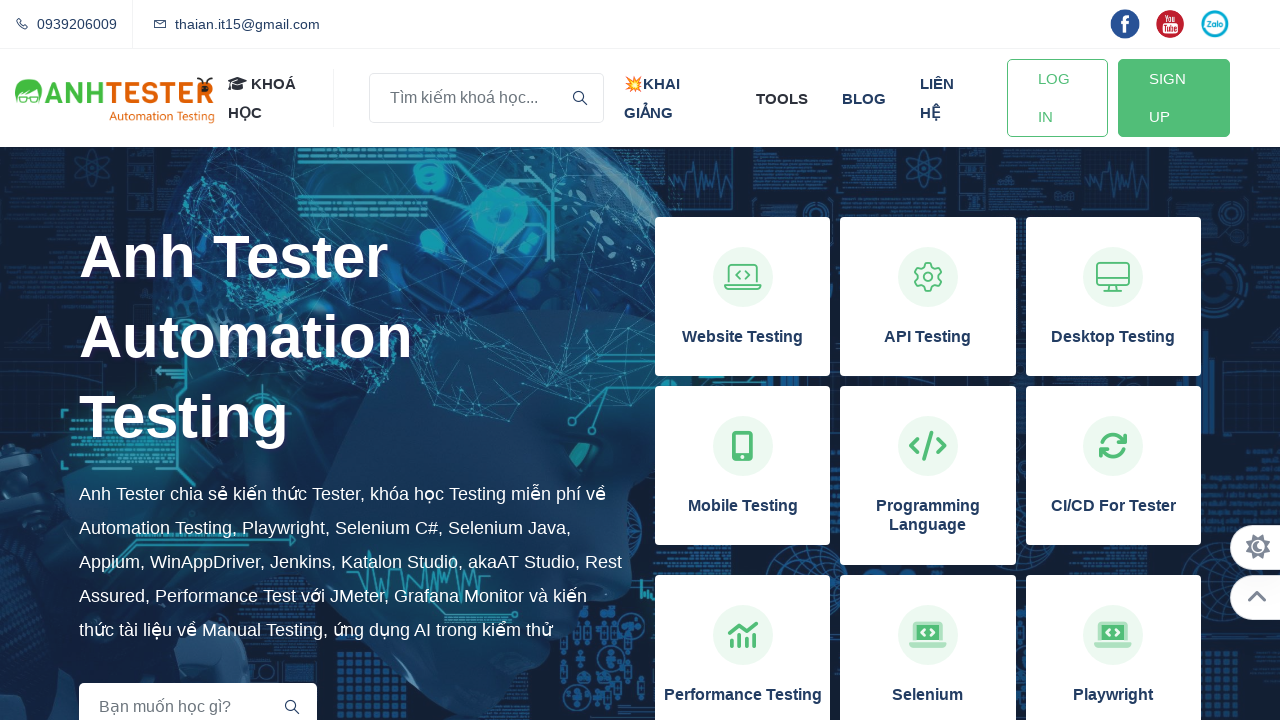

Clicked on the 'Website Testing' heading element at (743, 337) on xpath=//h3[normalize-space()='Website Testing']
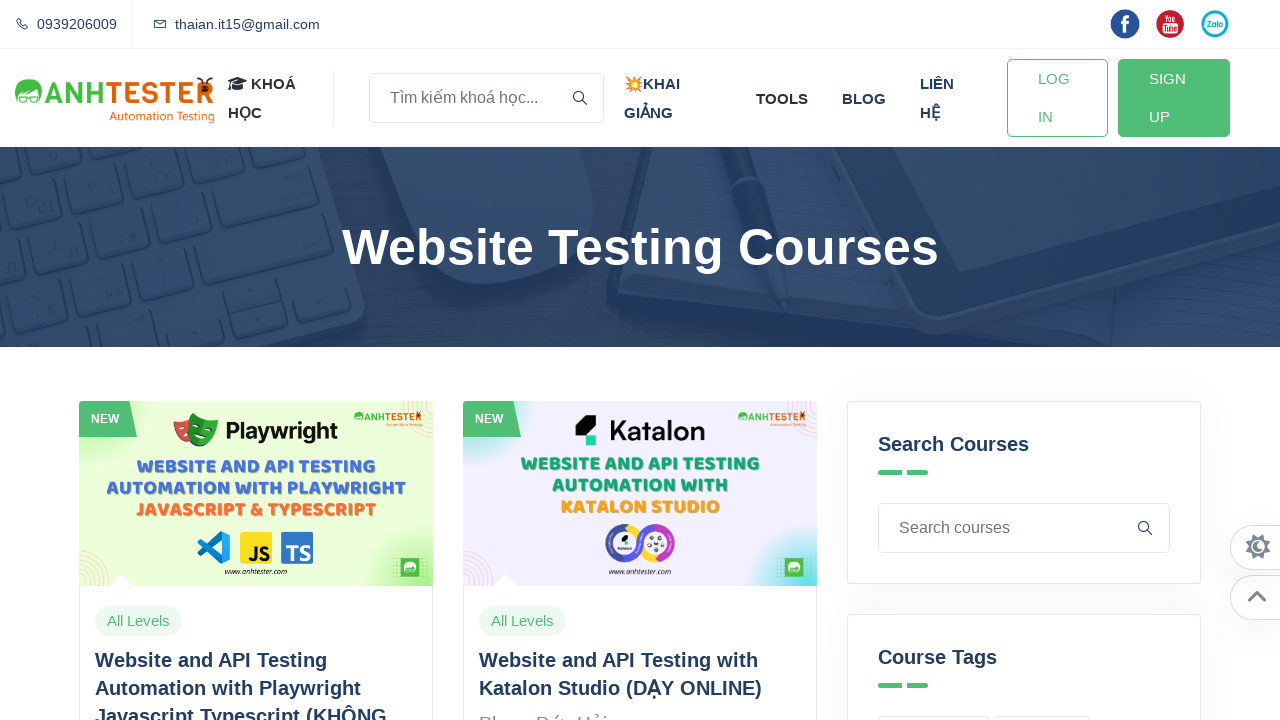

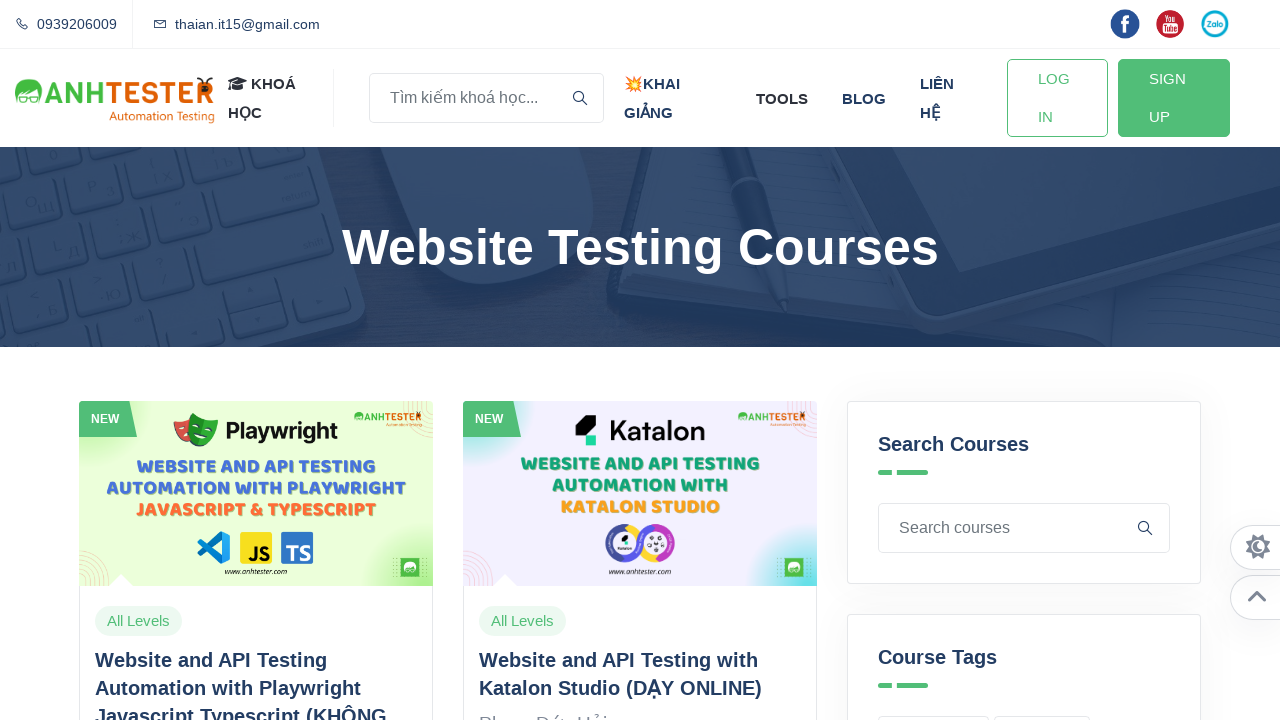